Tests a form submission workflow by filling out various fields (name, email, client info, feedback, project details, addresses), submitting the form, correcting an invalid email, resubmitting, and clicking a link.

Starting URL: https://www.syntaxprojects.com/locator-homework.php

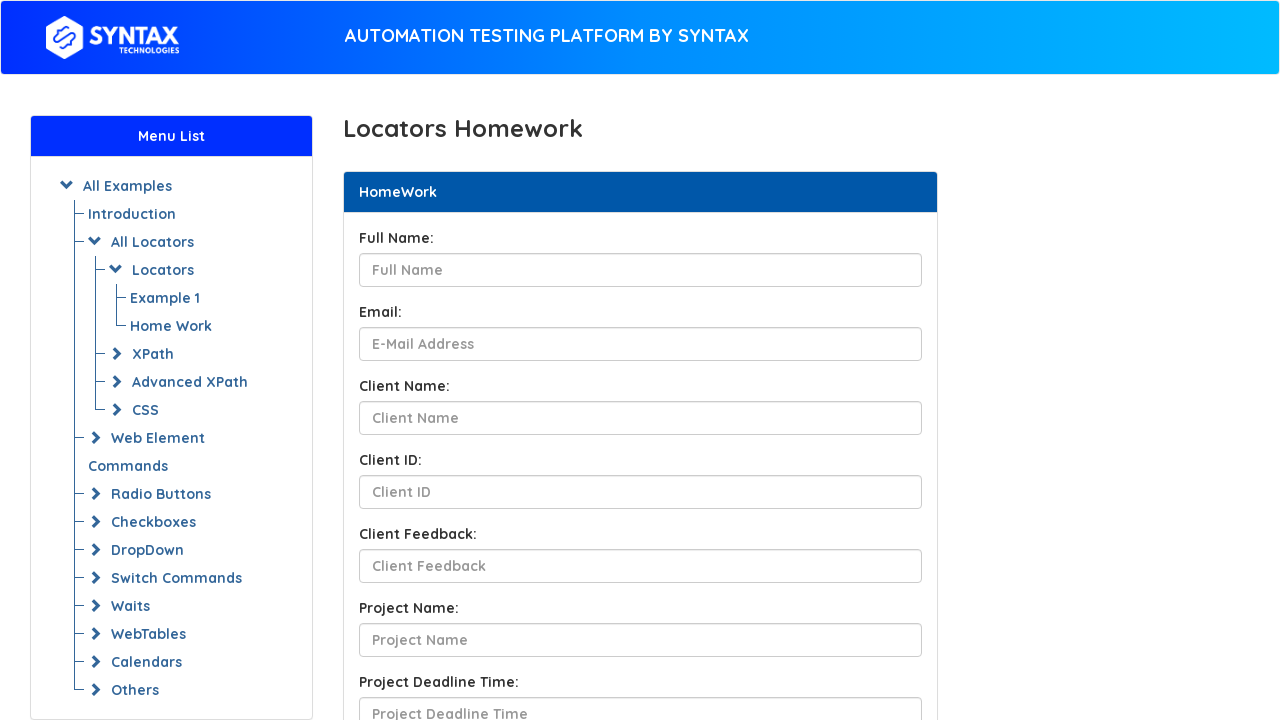

Filled full name field with 'John Doe' on #fullName
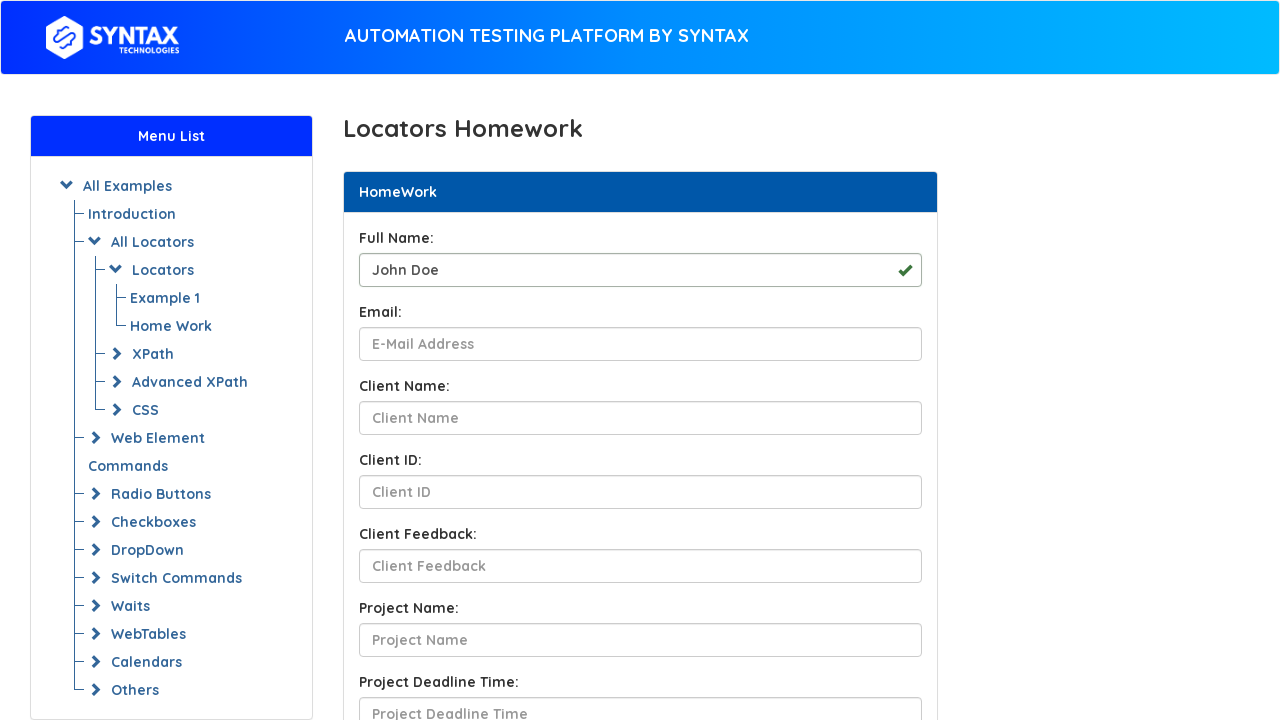

Filled email field with invalid email 'john.doe.com' on input[name='yourEmail']
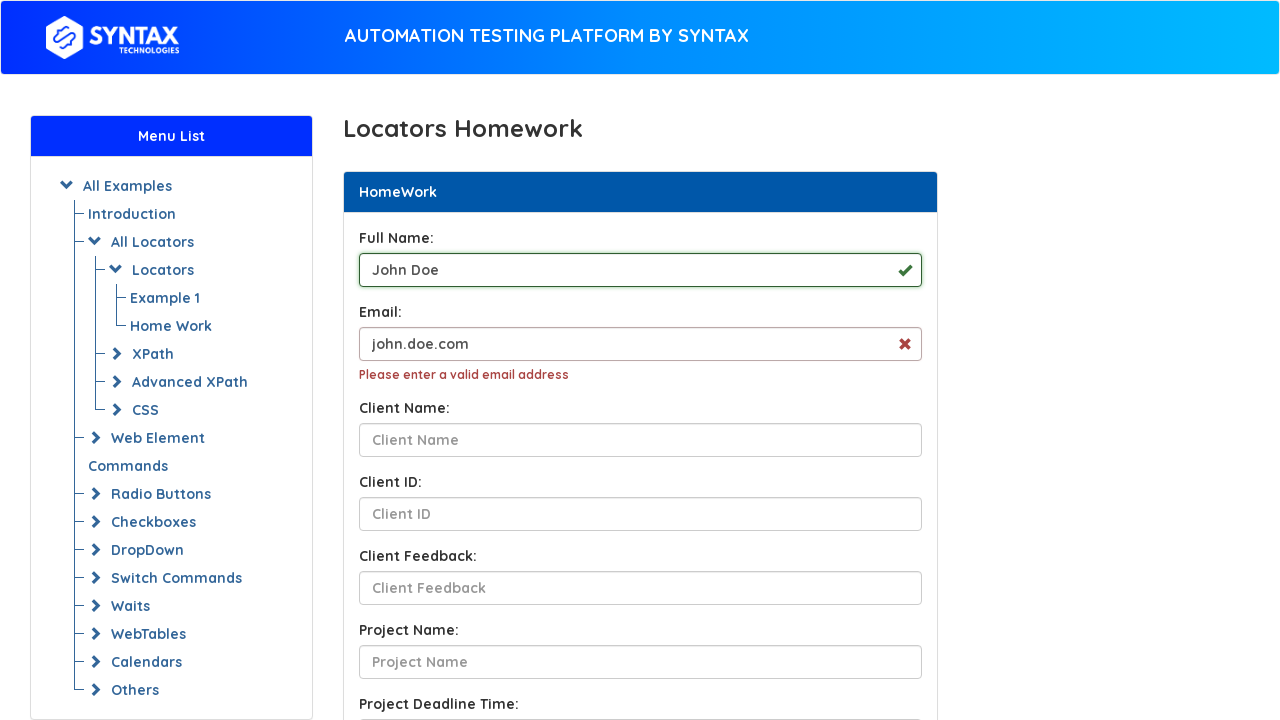

Filled client name field with 'Sora' on #clientNameId
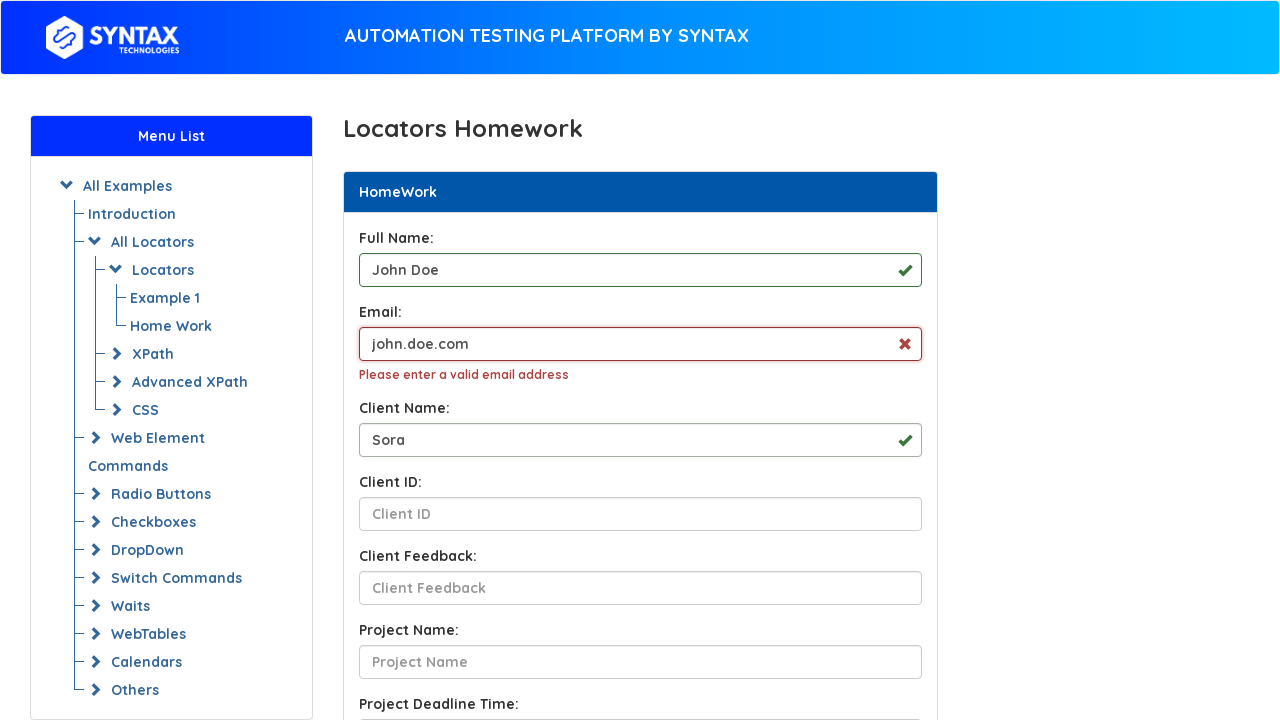

Filled client ID field with '123455' on #ClientId
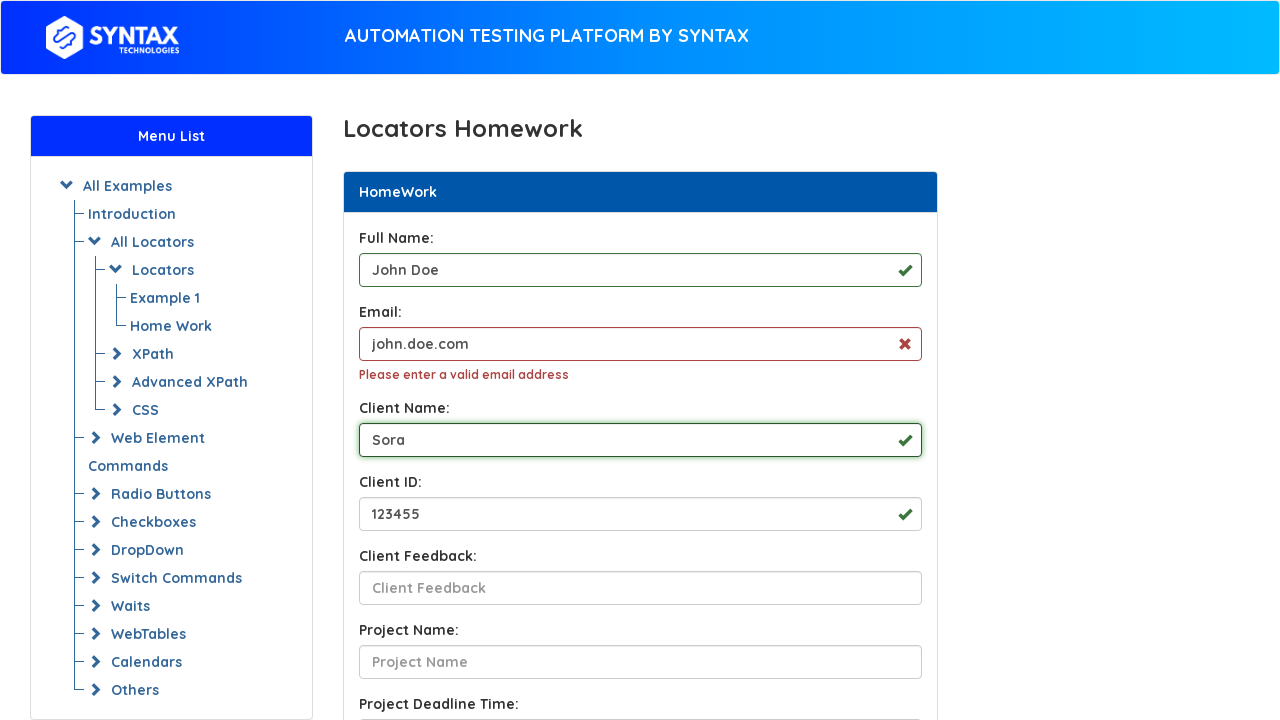

Filled client feedback field with 'This is a sample feedback.' on [name='Clientfeedback']
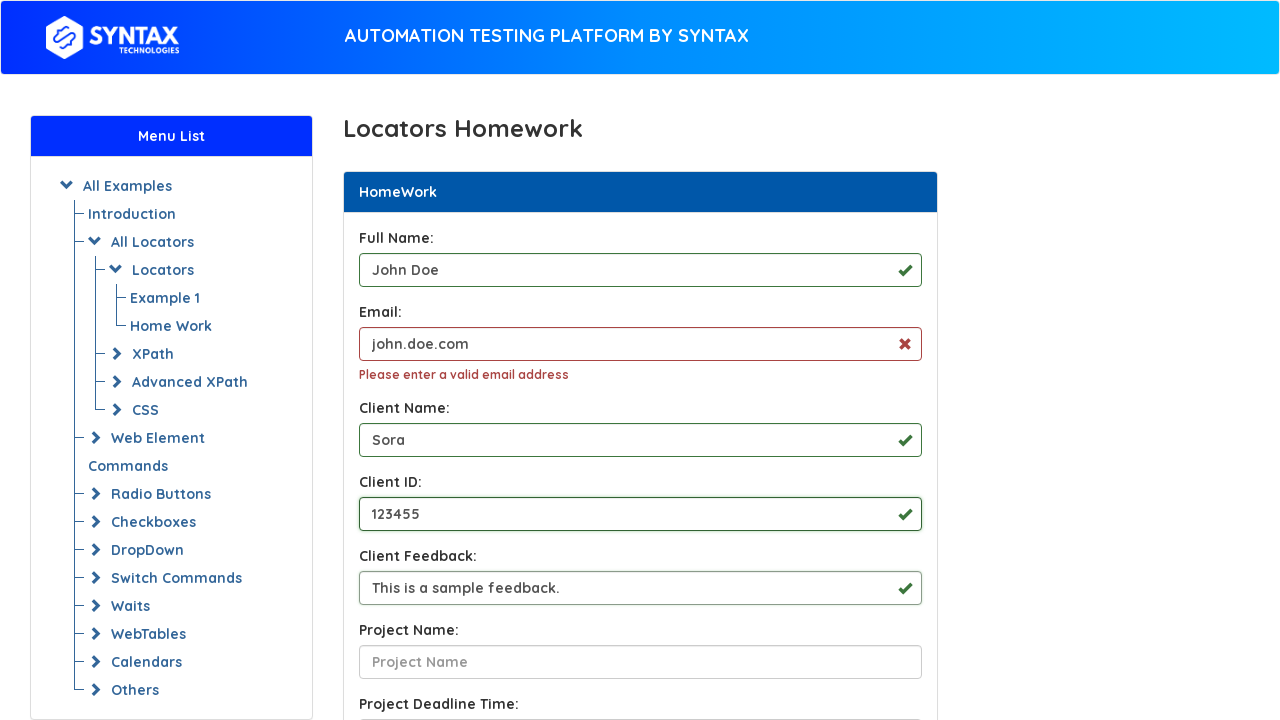

Filled project name field with 'Subh' on [name='ProjectName']
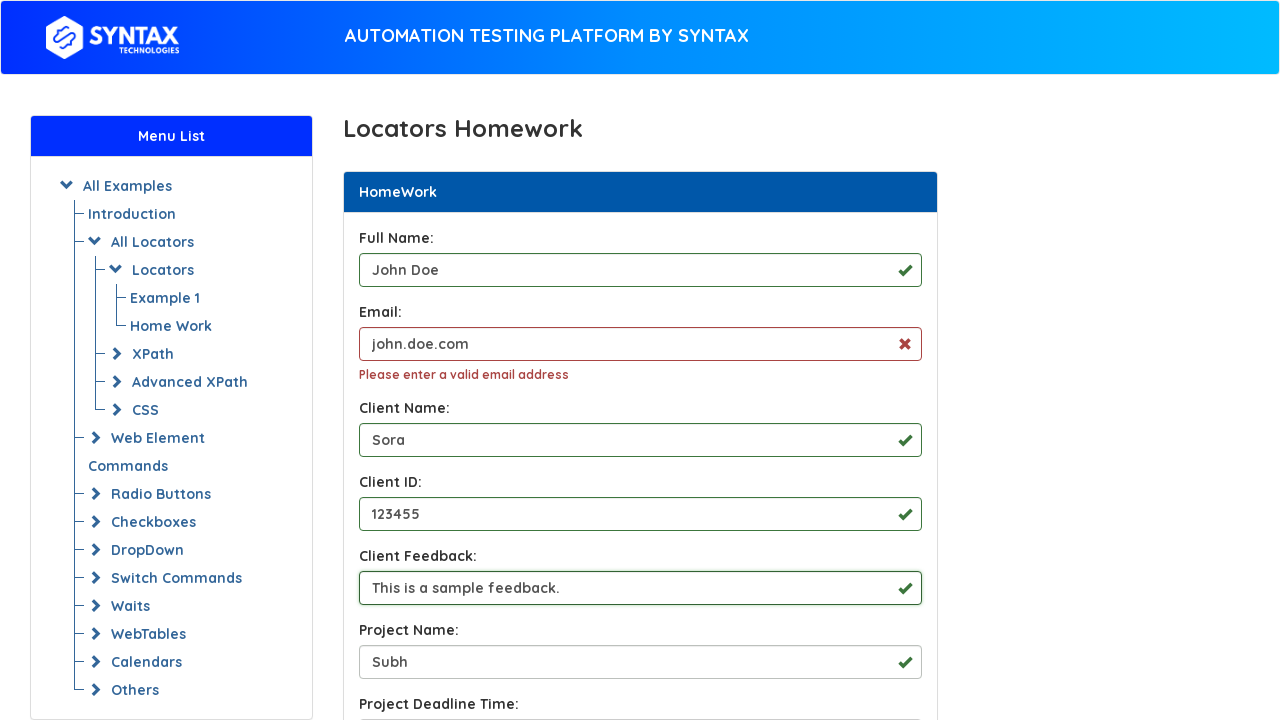

Filled project deadline field with '2024-12-31' on #ProjectTimeId
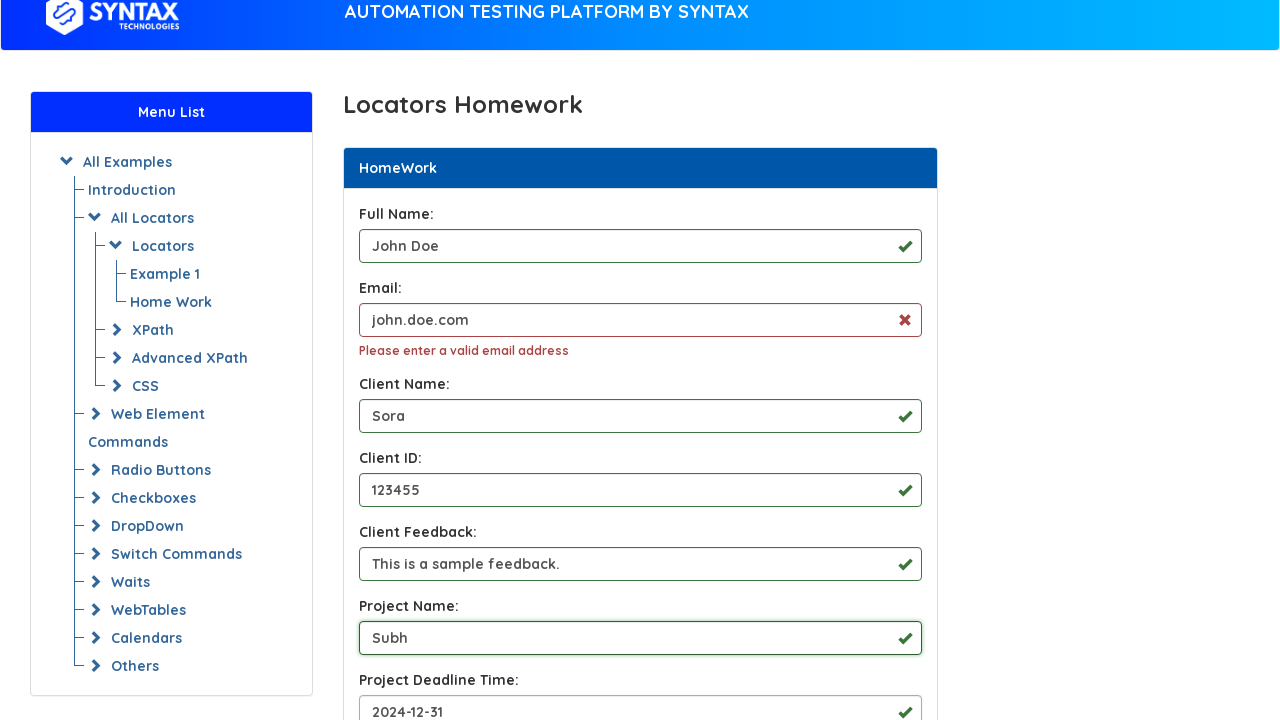

Filled current address field with '123 Main St, City' on [name='CurrentAddress']
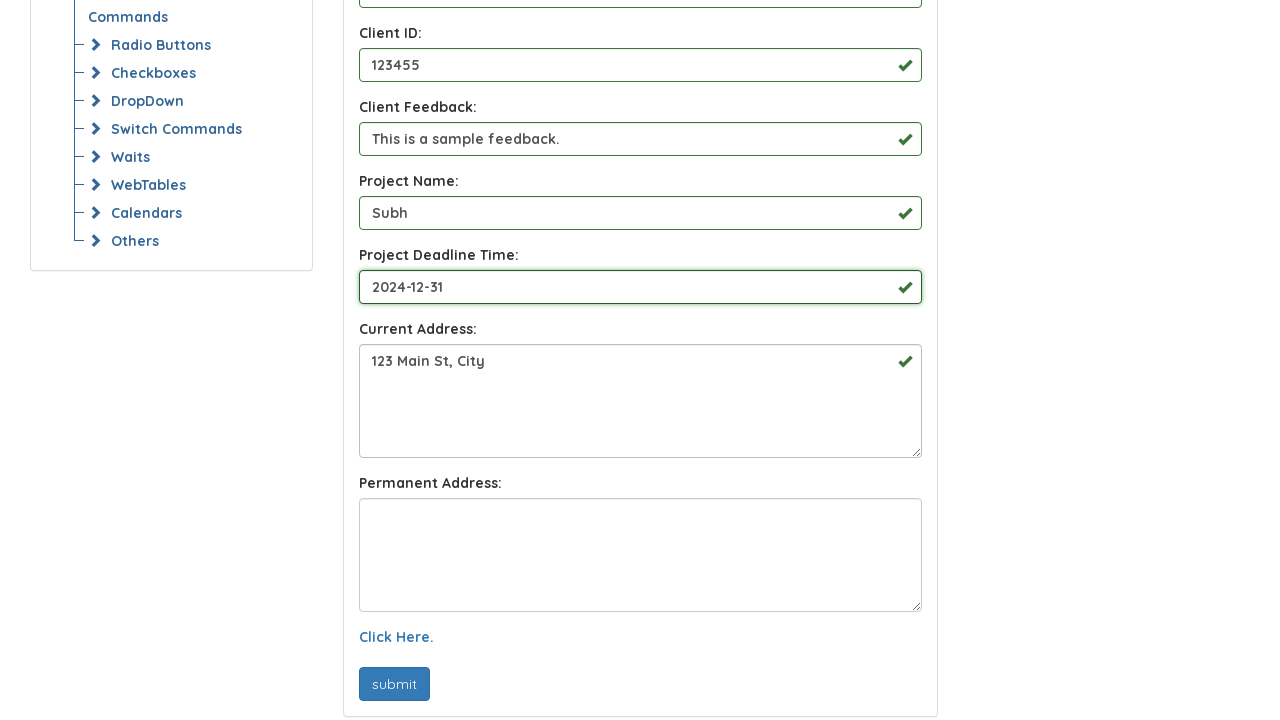

Filled permanent address field with '456 Elm St, City' on [name='PermanentAddress']
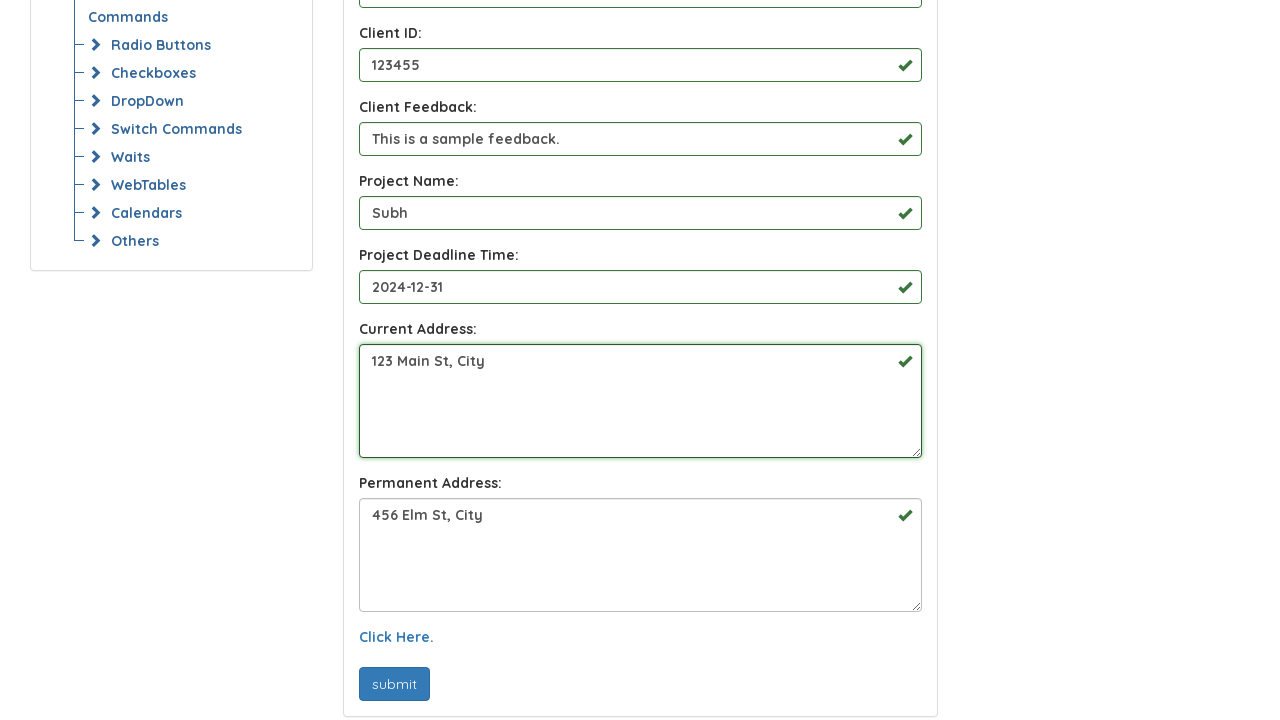

Clicked submit button with invalid email at (394, 684) on [name='btn-submit']
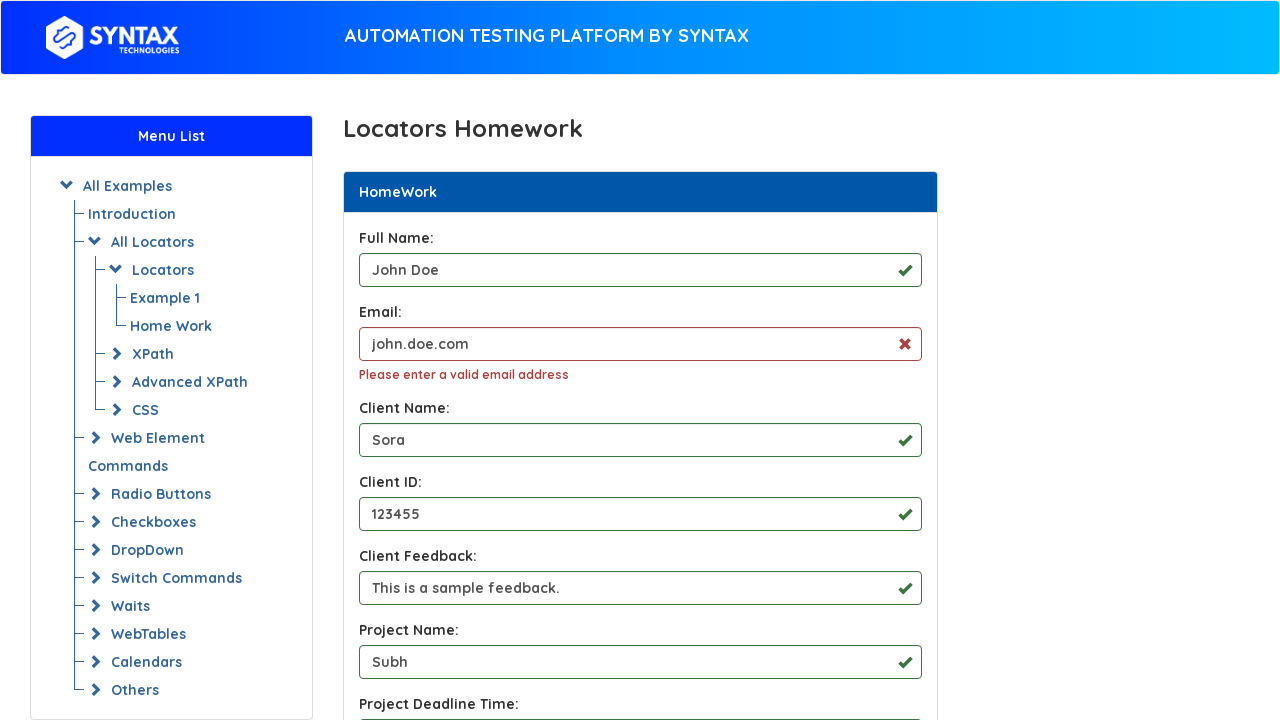

Waited 2 seconds for form response after initial submission
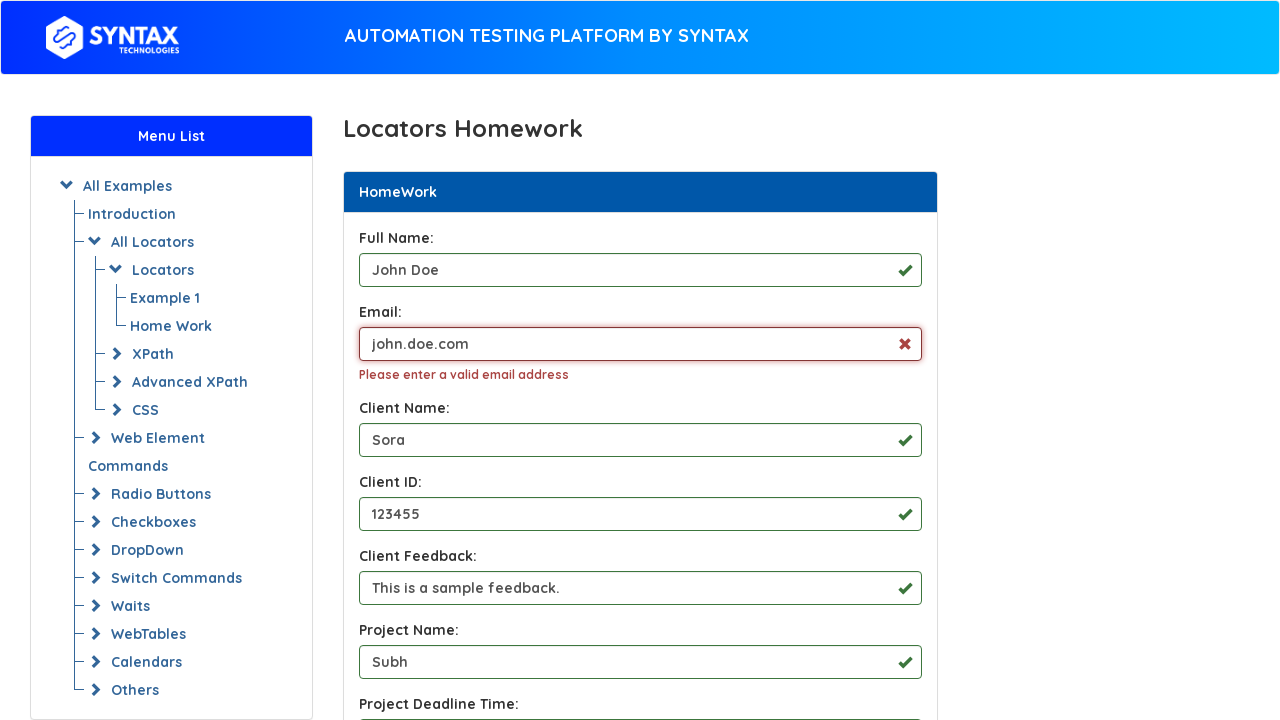

Cleared email field on input[name='yourEmail']
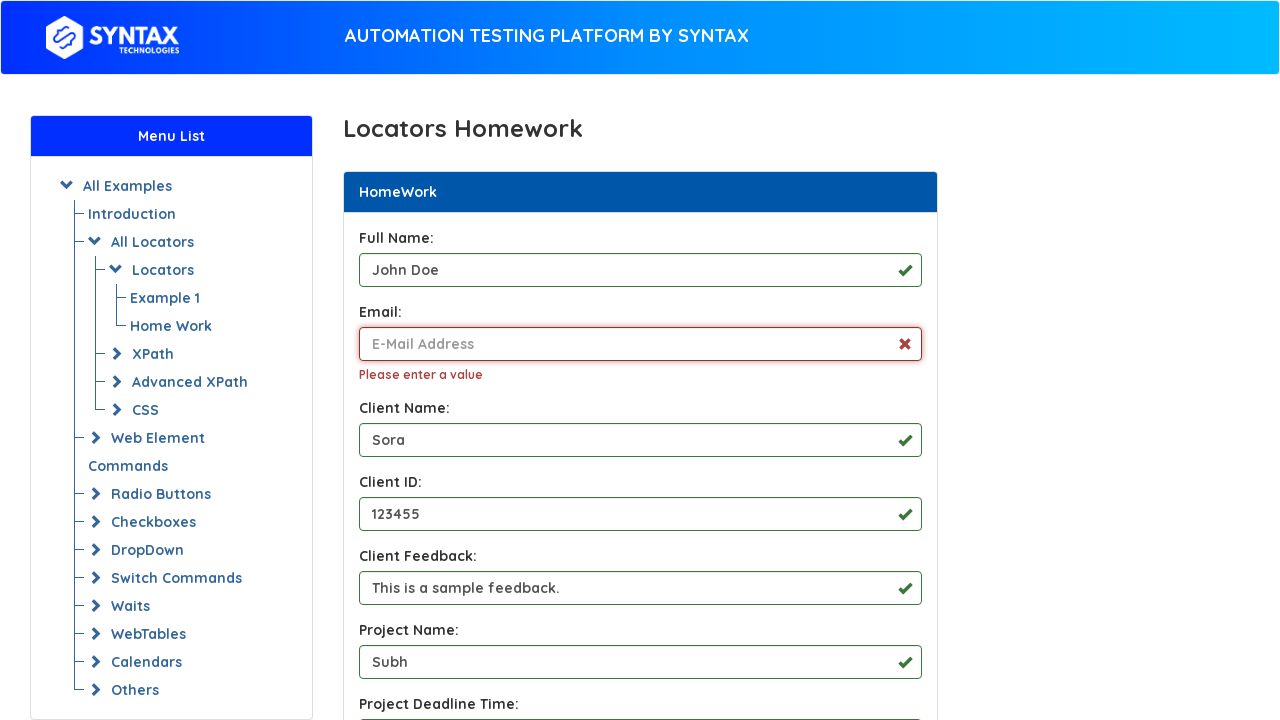

Filled email field with corrected email 'john@doe.com' on input[name='yourEmail']
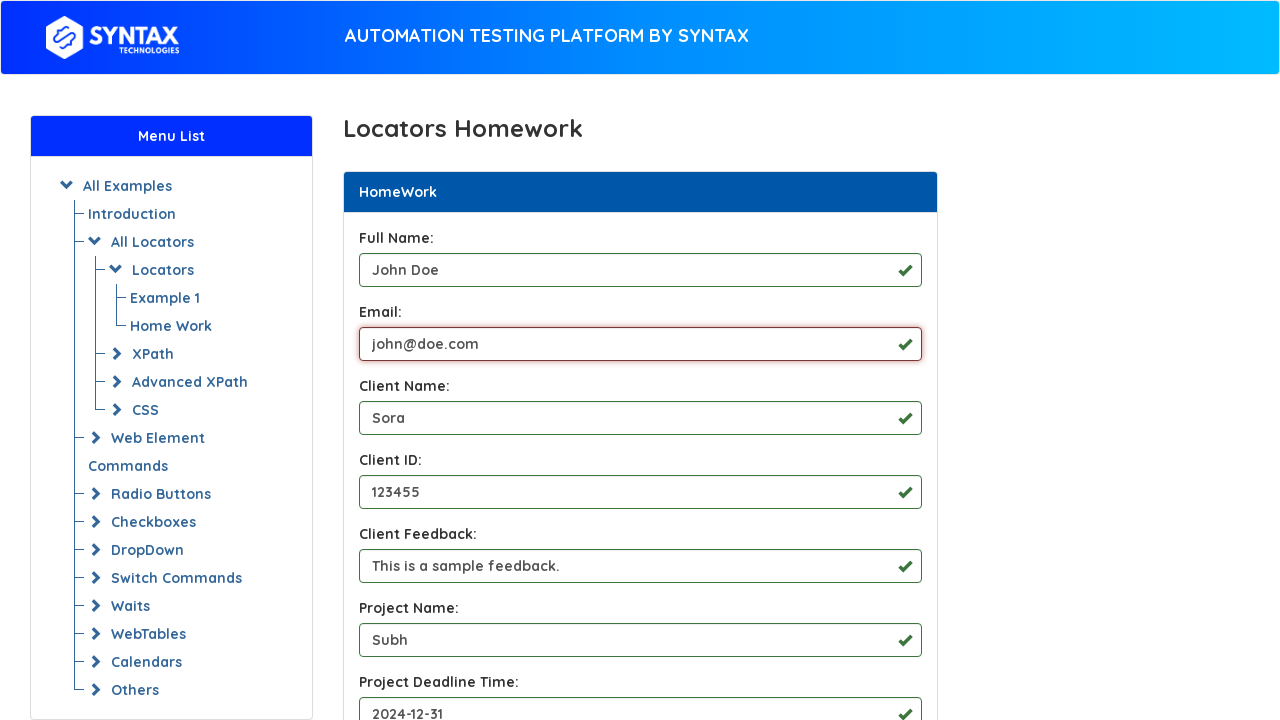

Clicked submit button with corrected email at (394, 361) on [name='btn-submit']
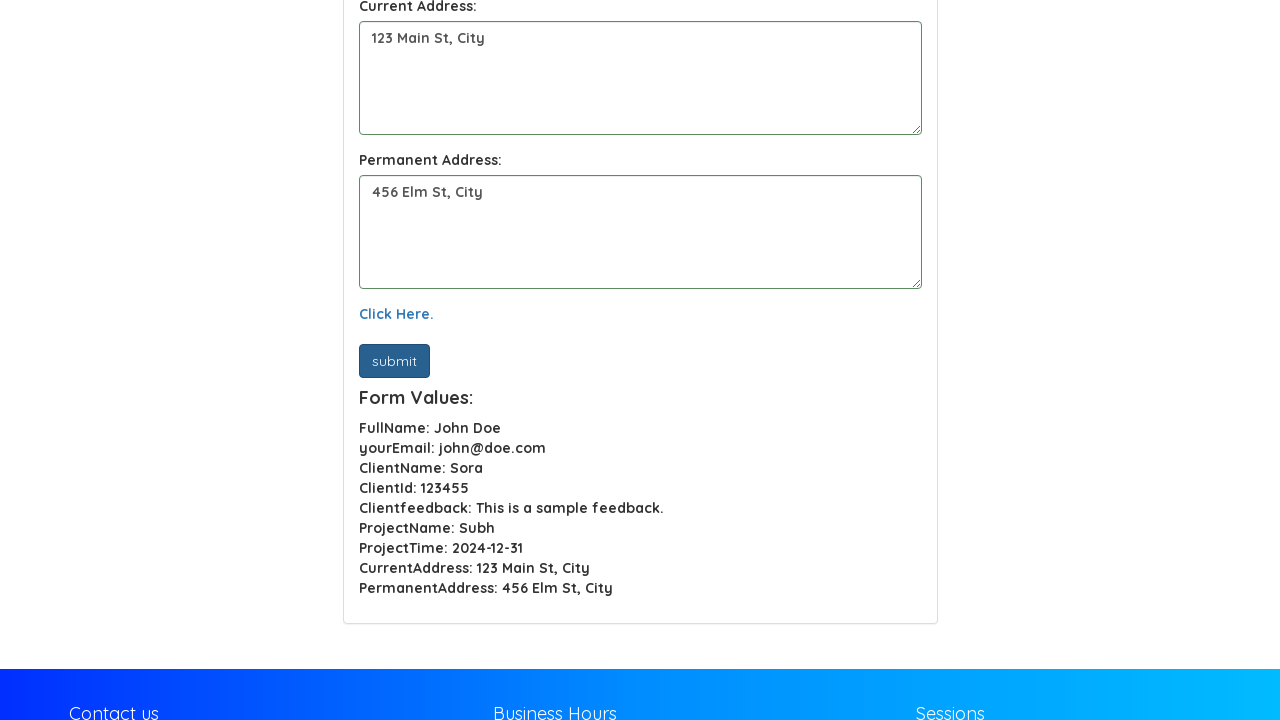

Waited 2 seconds for form response after resubmission
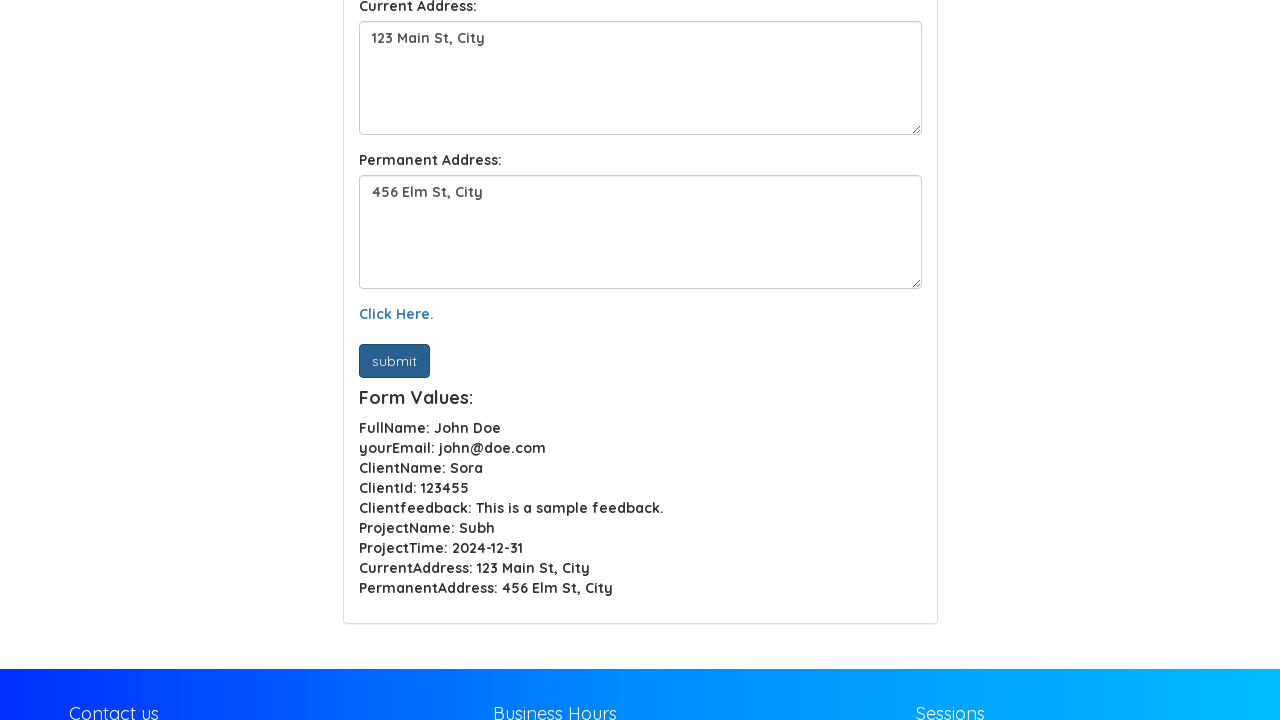

Clicked the 'Click Here.' link at (396, 314) on text=Click Here.
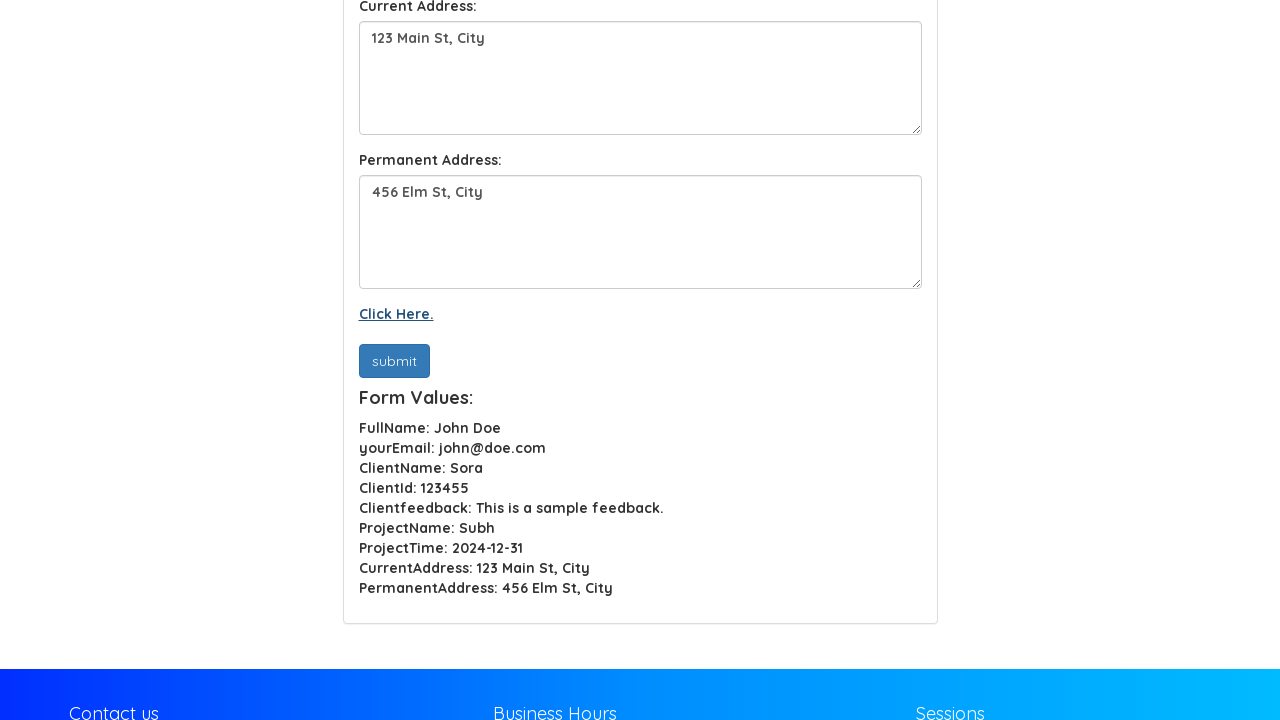

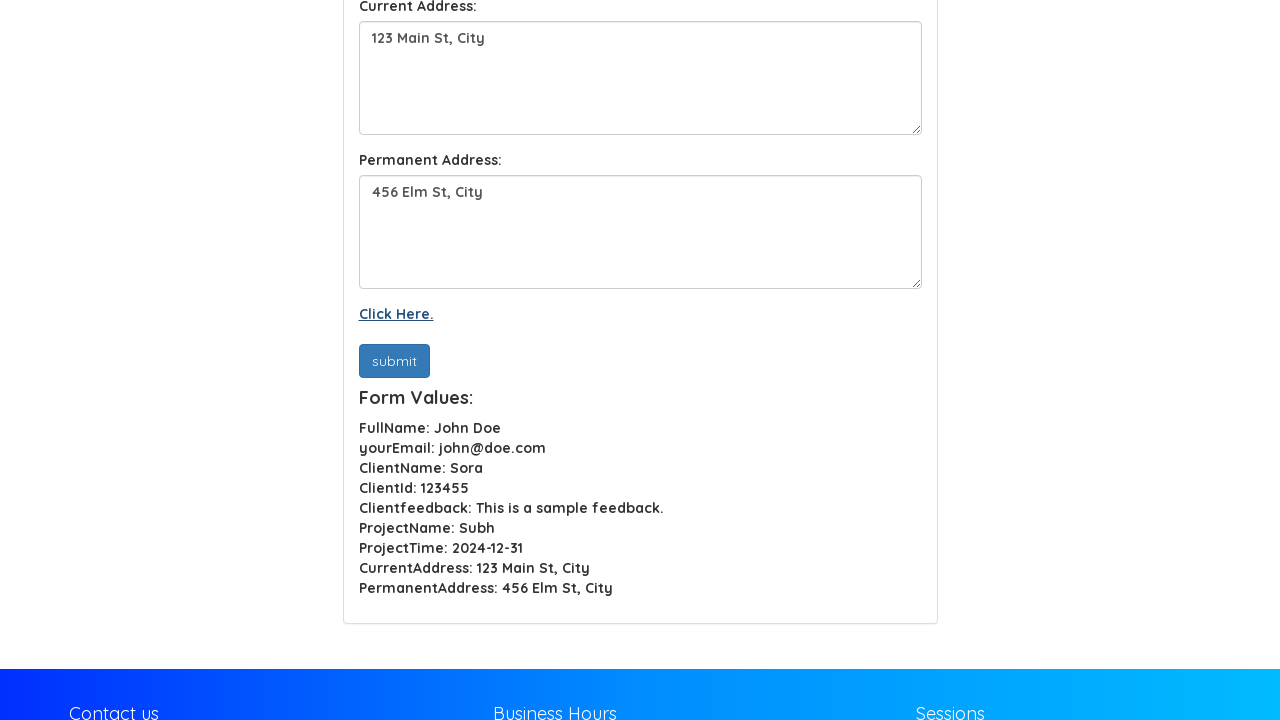